Verifies UI elements on the NextBaseCRM login page, including checking the "Remember me" checkbox label text, the "Forgot your password?" link text, and verifying the forgot password link's href attribute contains the expected parameter.

Starting URL: https://login1.nextbasecrm.com/

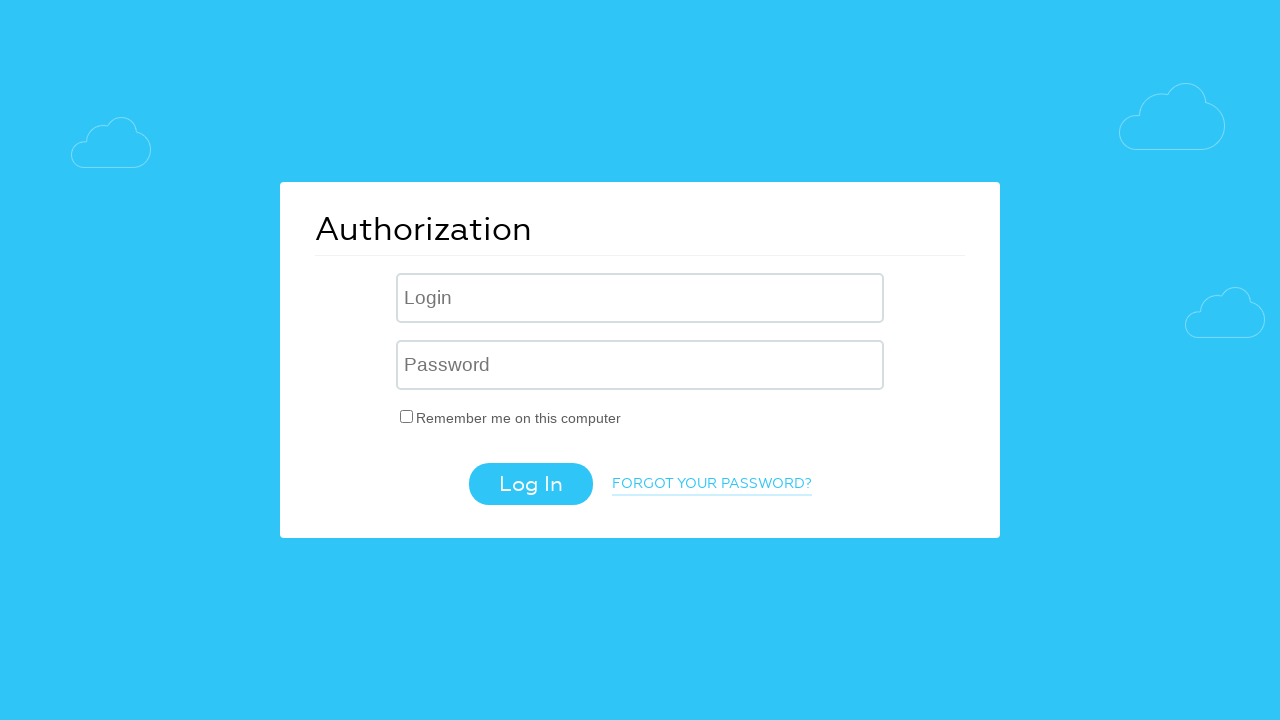

Waited for 'Remember me' checkbox label to load
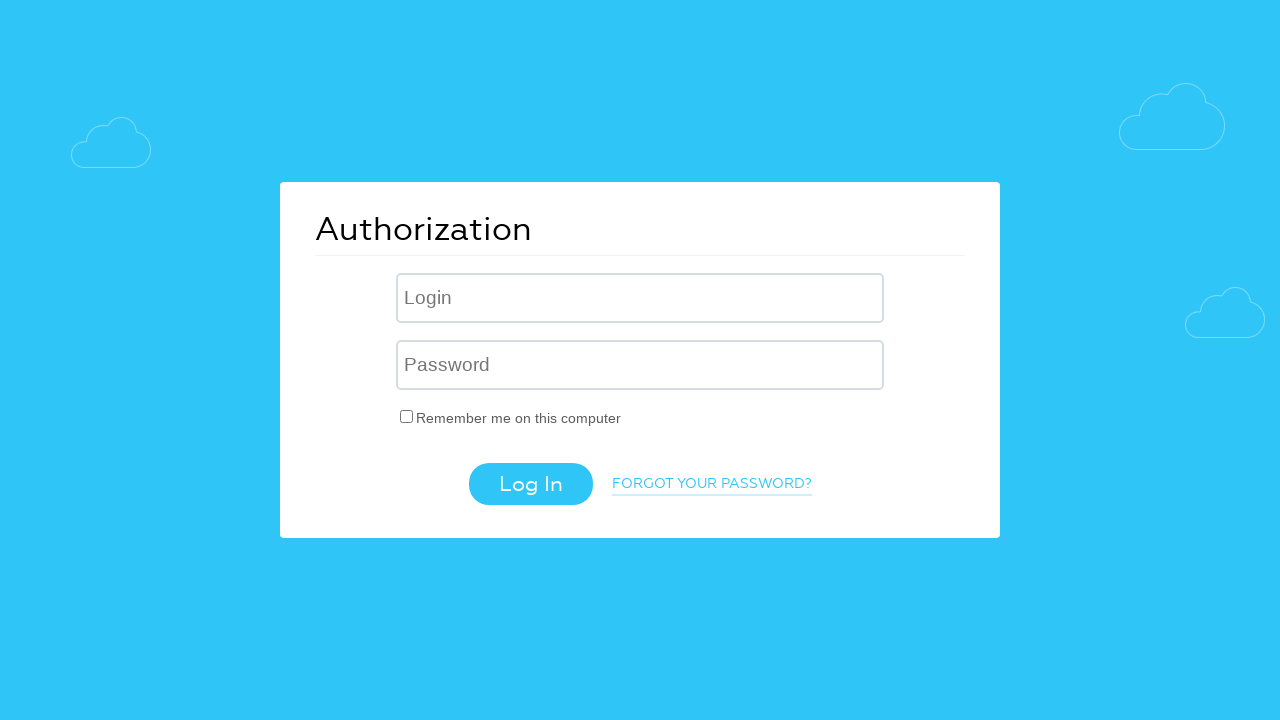

Located 'Remember me' checkbox label element
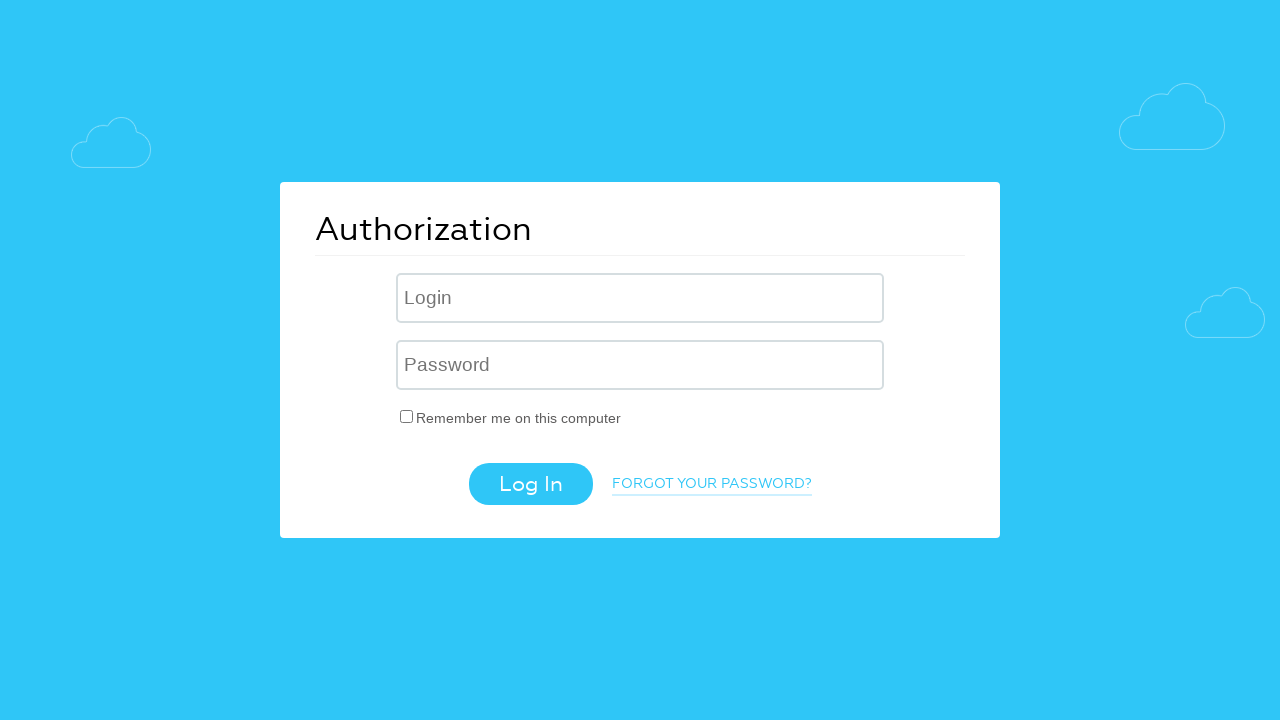

Retrieved 'Remember me' label text: 'Remember me on this computer'
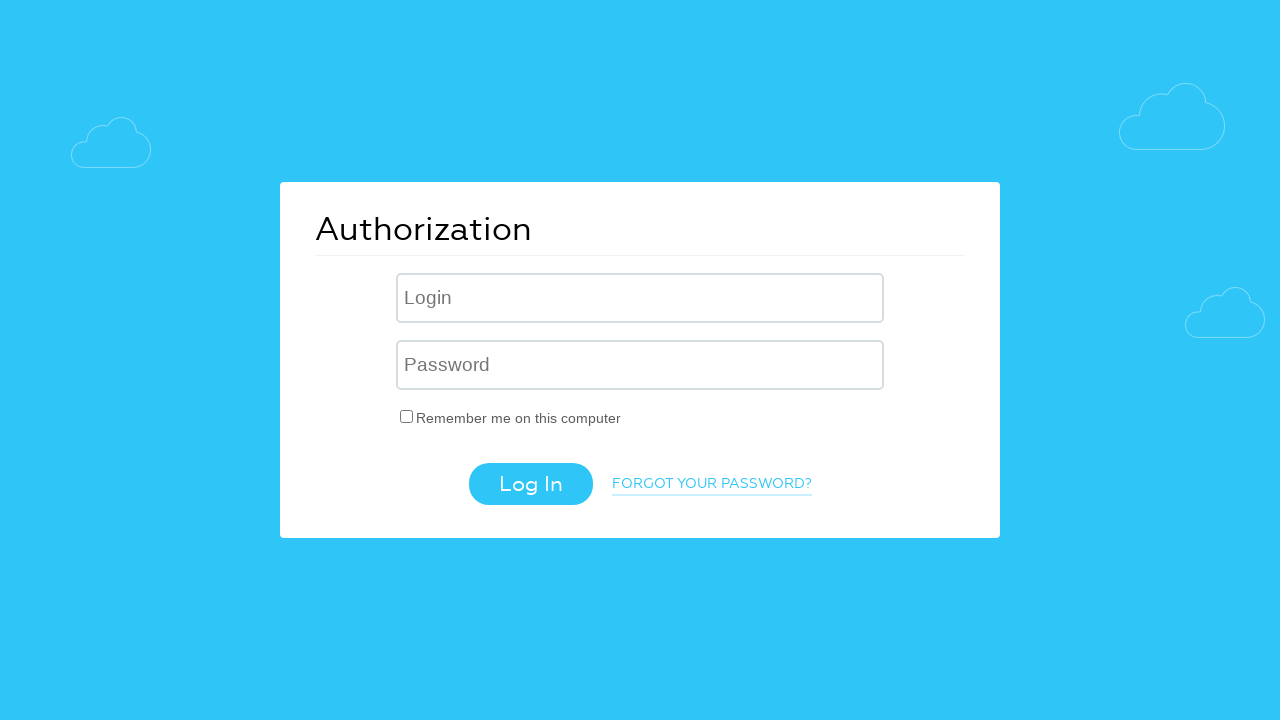

Verified 'Remember me' label text matches expected value
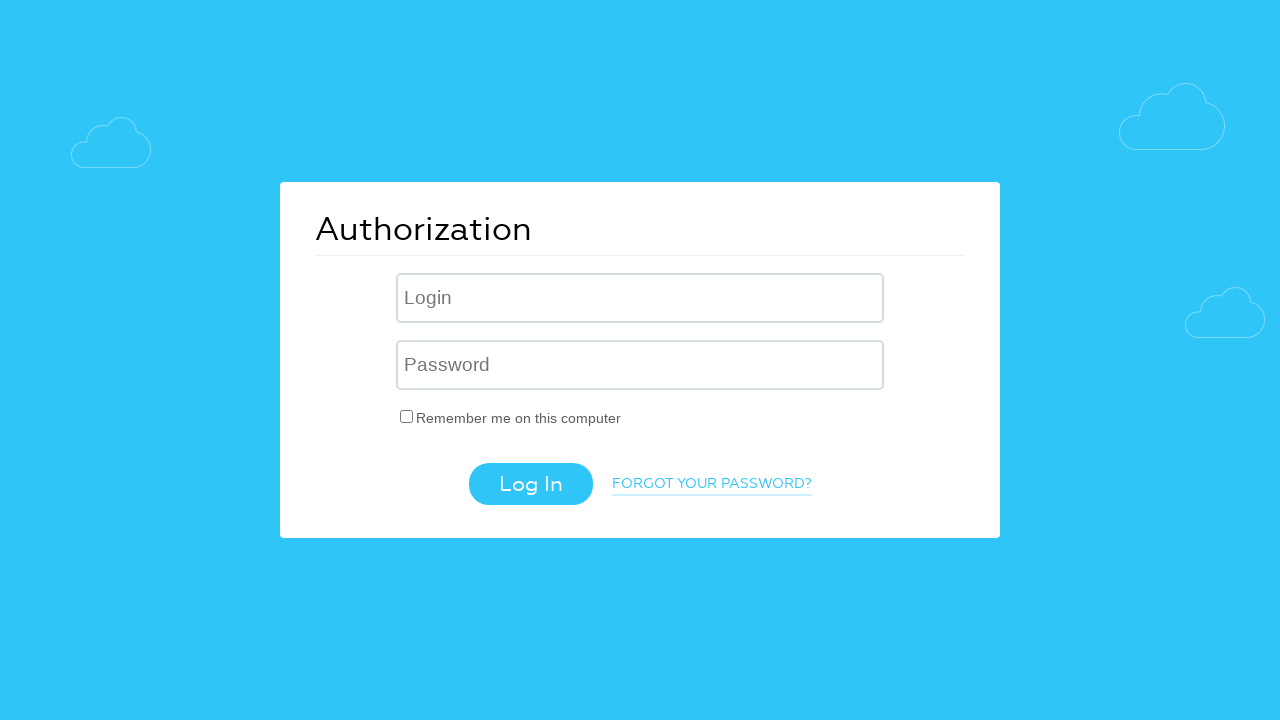

Located 'Forgot your password?' link element
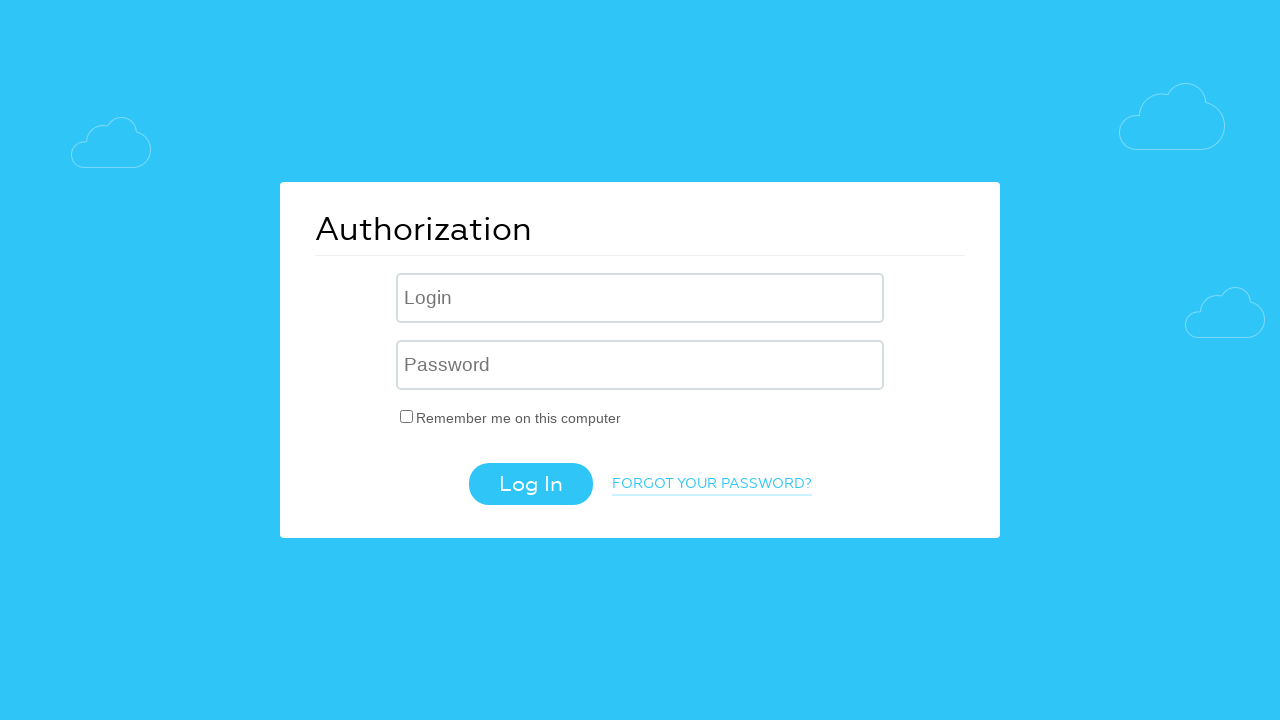

Retrieved 'Forgot password' link text: 'Forgot your password?'
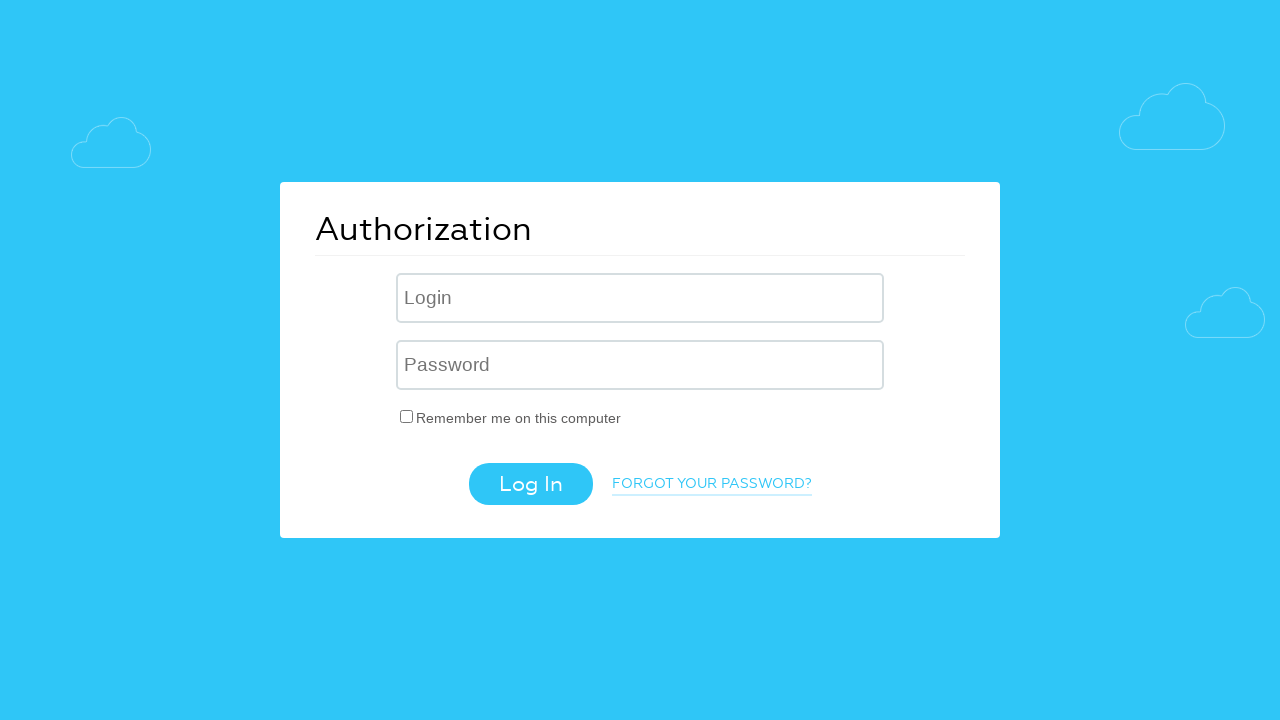

Verified 'Forgot your password?' link text matches expected value
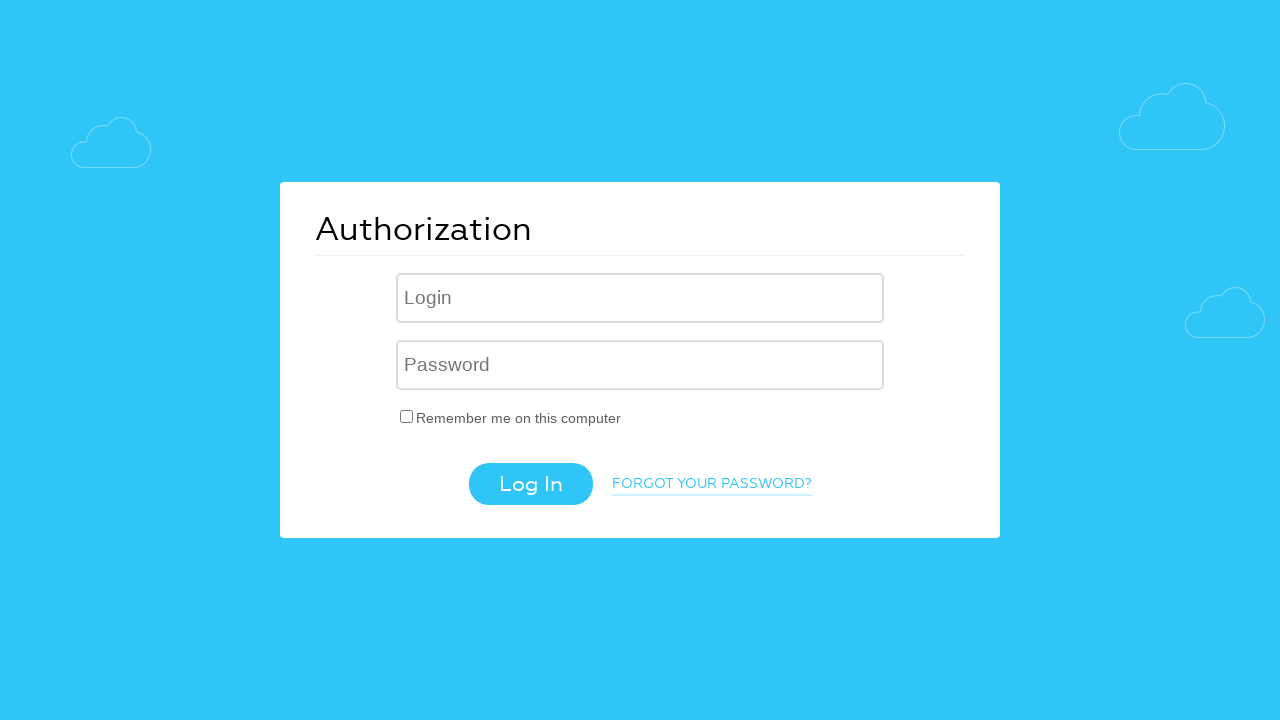

Retrieved forgot password link href attribute: '/?forgot_password=yes'
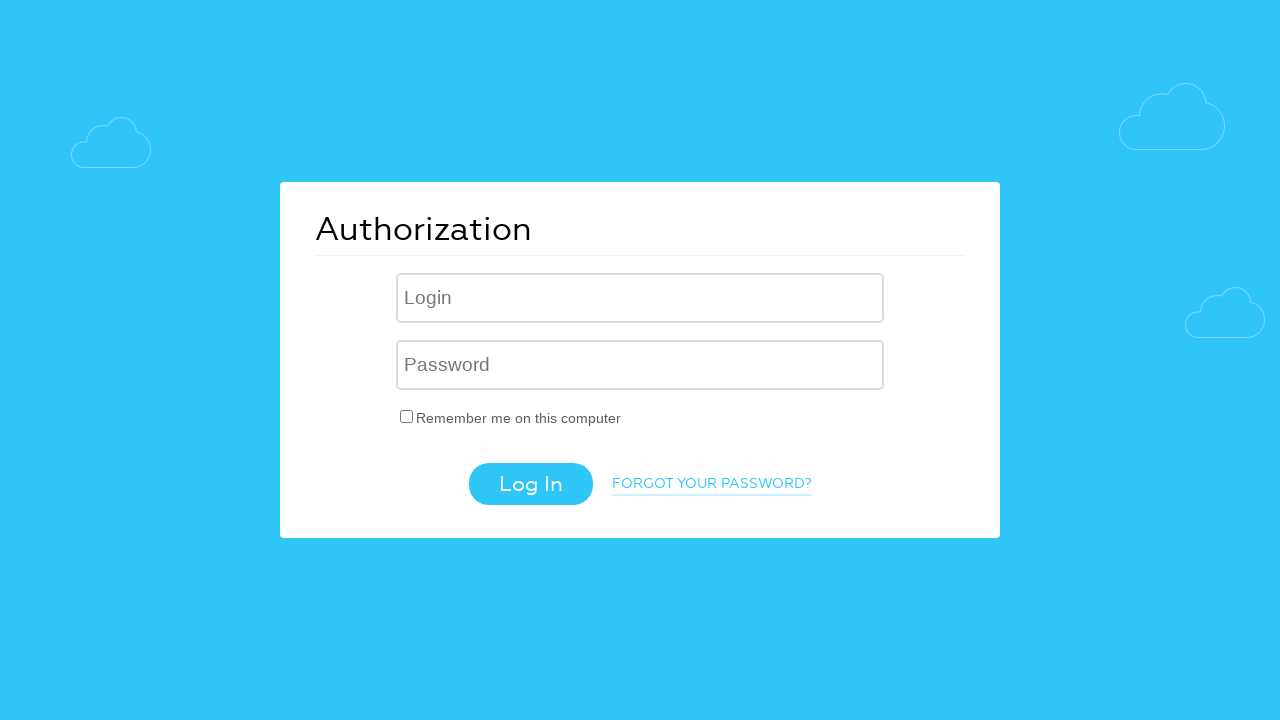

Verified forgot password link href contains 'forgot_password=yes' parameter
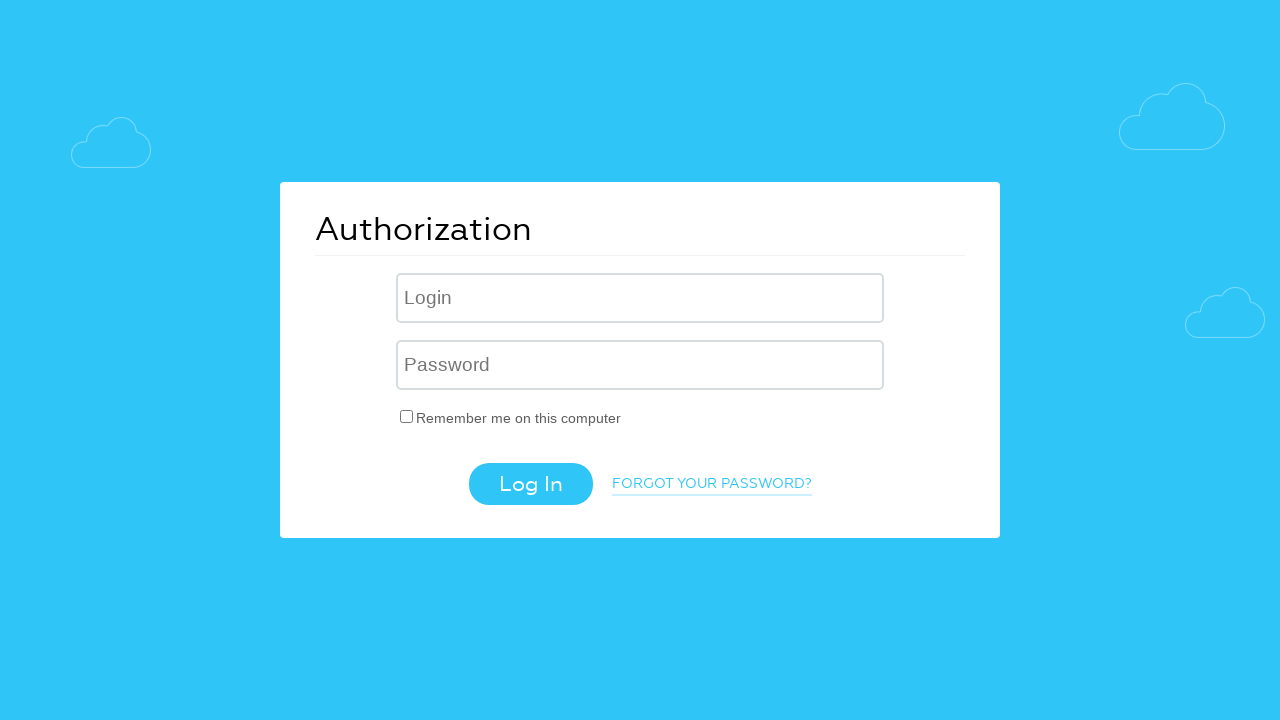

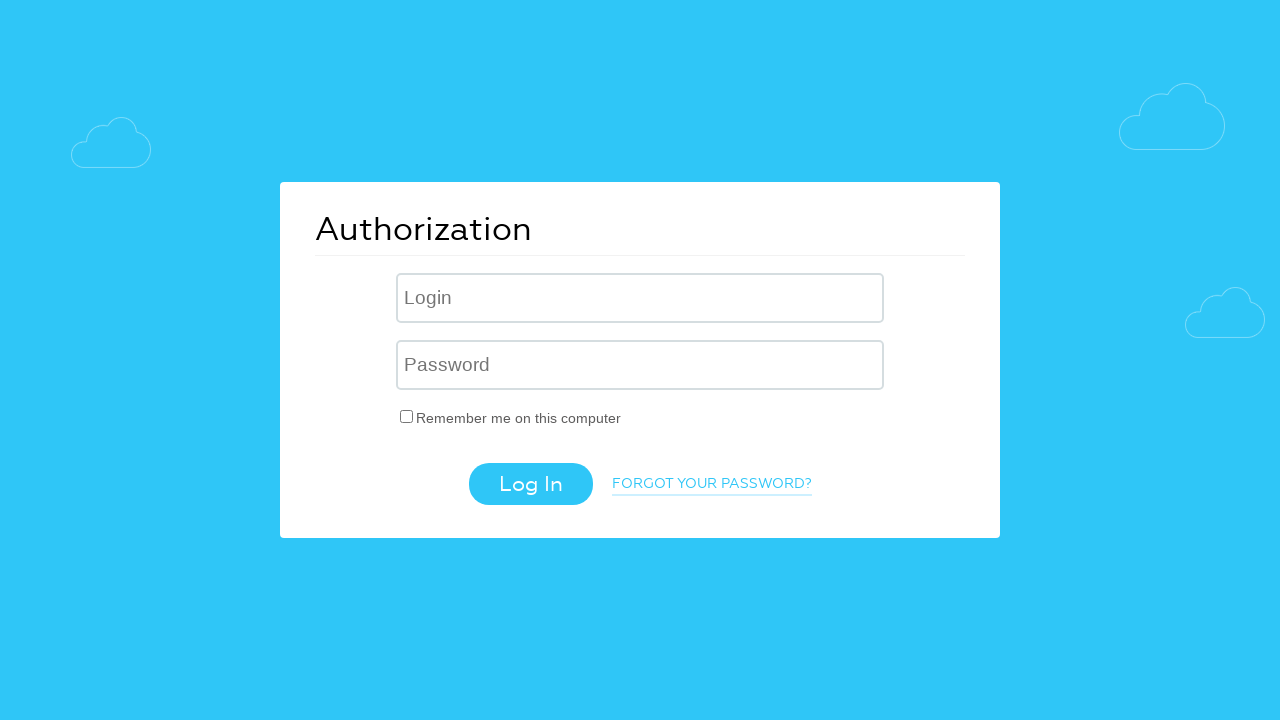